Tests drag and drop functionality by dragging various items (mobile and laptop accessories) into their respective category containers

Starting URL: https://demoapps.qspiders.com/ui?scenario=1

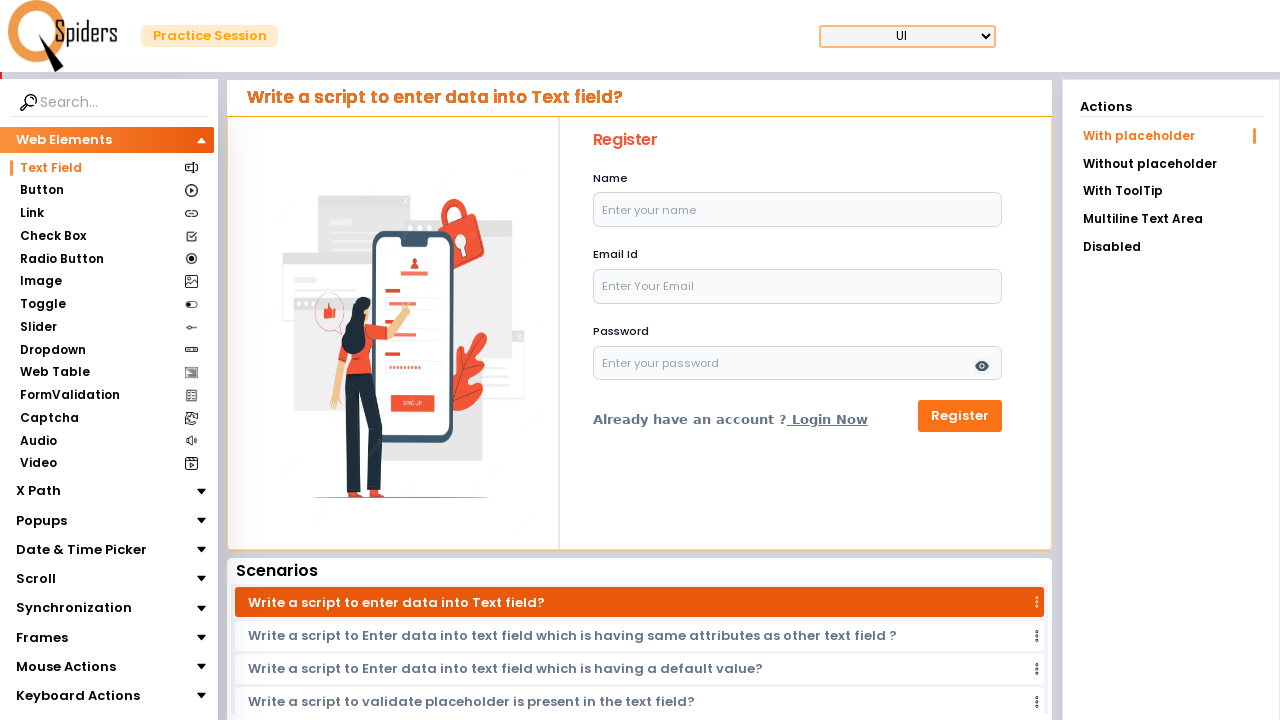

Clicked on Mouse Actions section at (66, 667) on xpath=//section[text()='Mouse Actions']
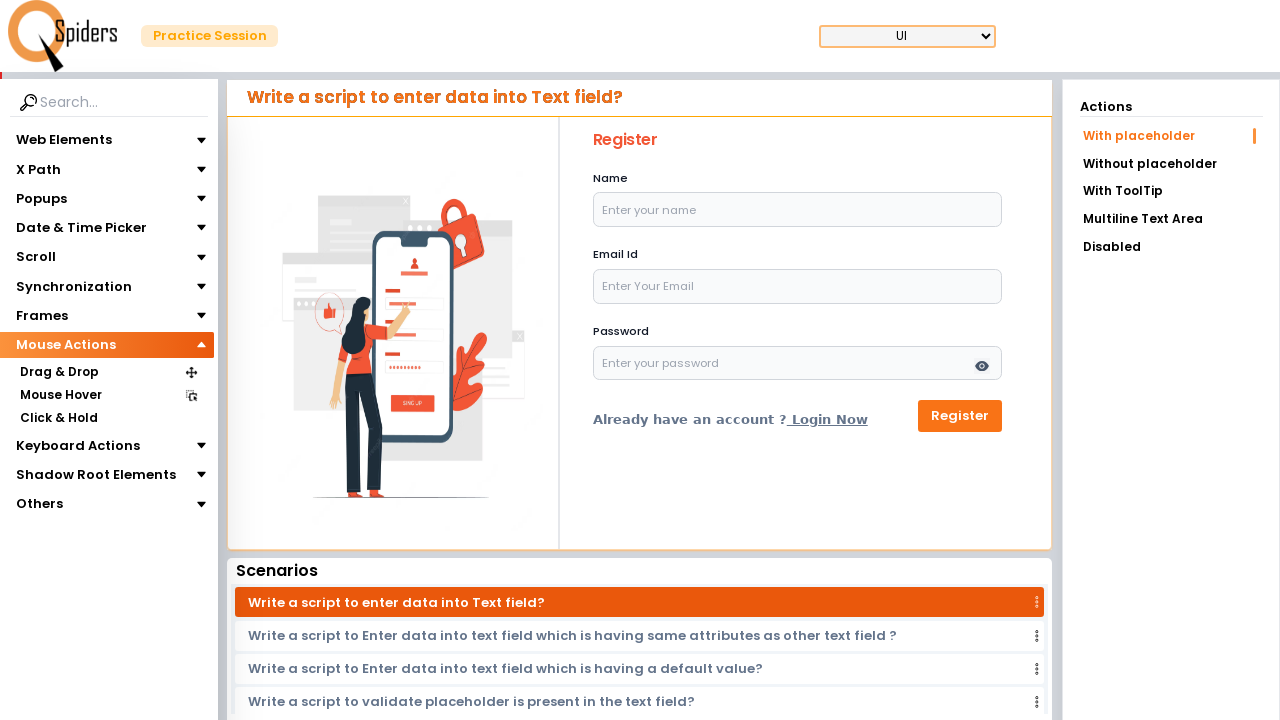

Clicked on Drag & Drop section at (59, 373) on xpath=//section[text()='Drag & Drop']
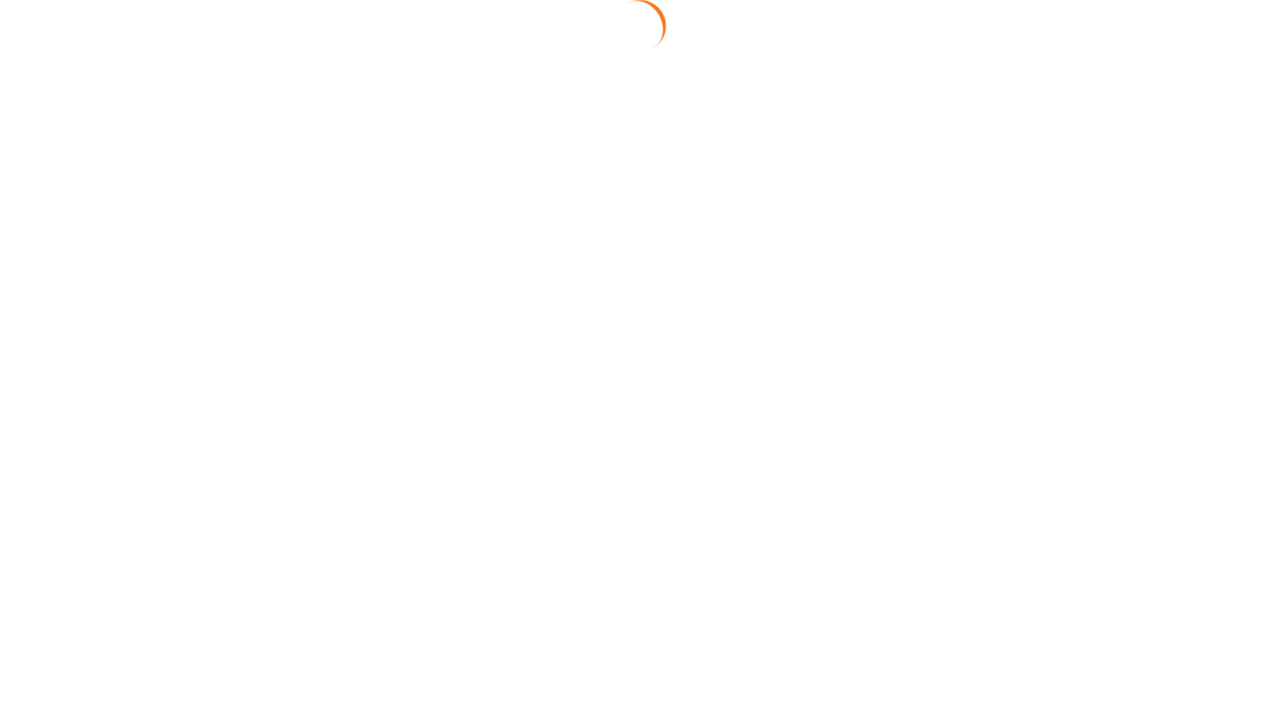

Clicked on Drag Position link at (1171, 193) on xpath=//a[text()='Drag Position']
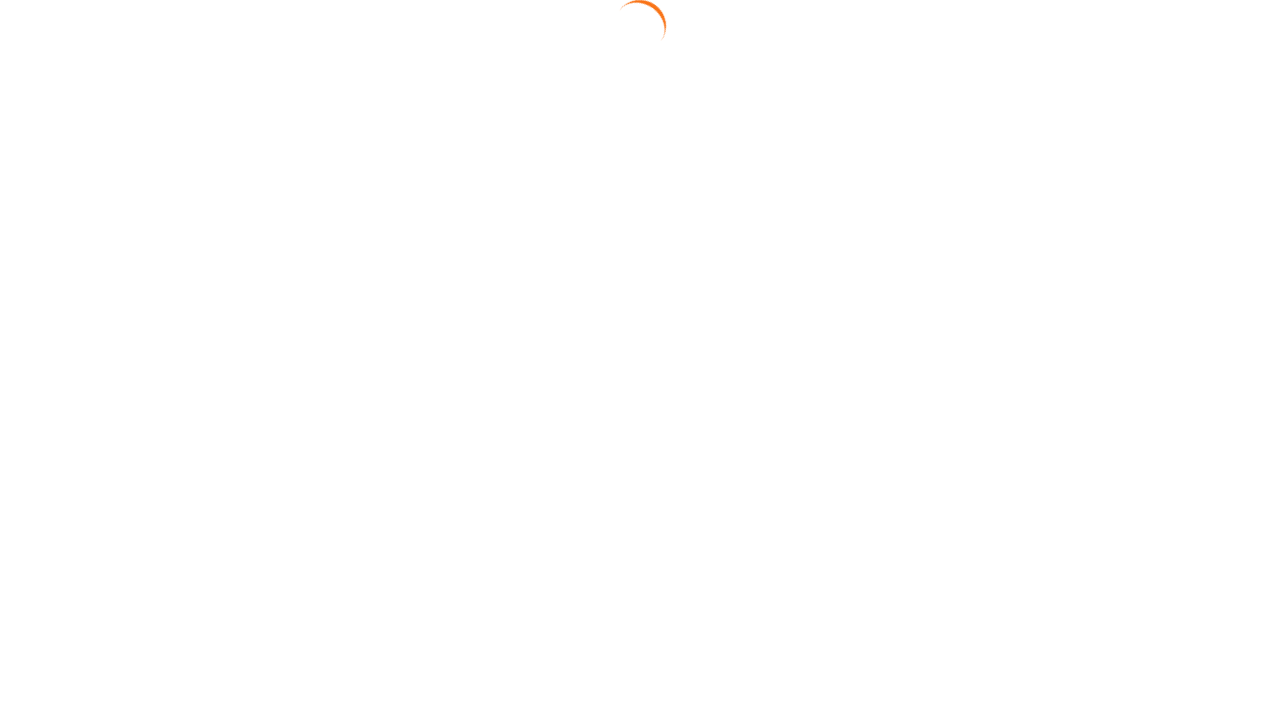

Dragged Mobile Charger to Mobile Accessories container at (834, 139)
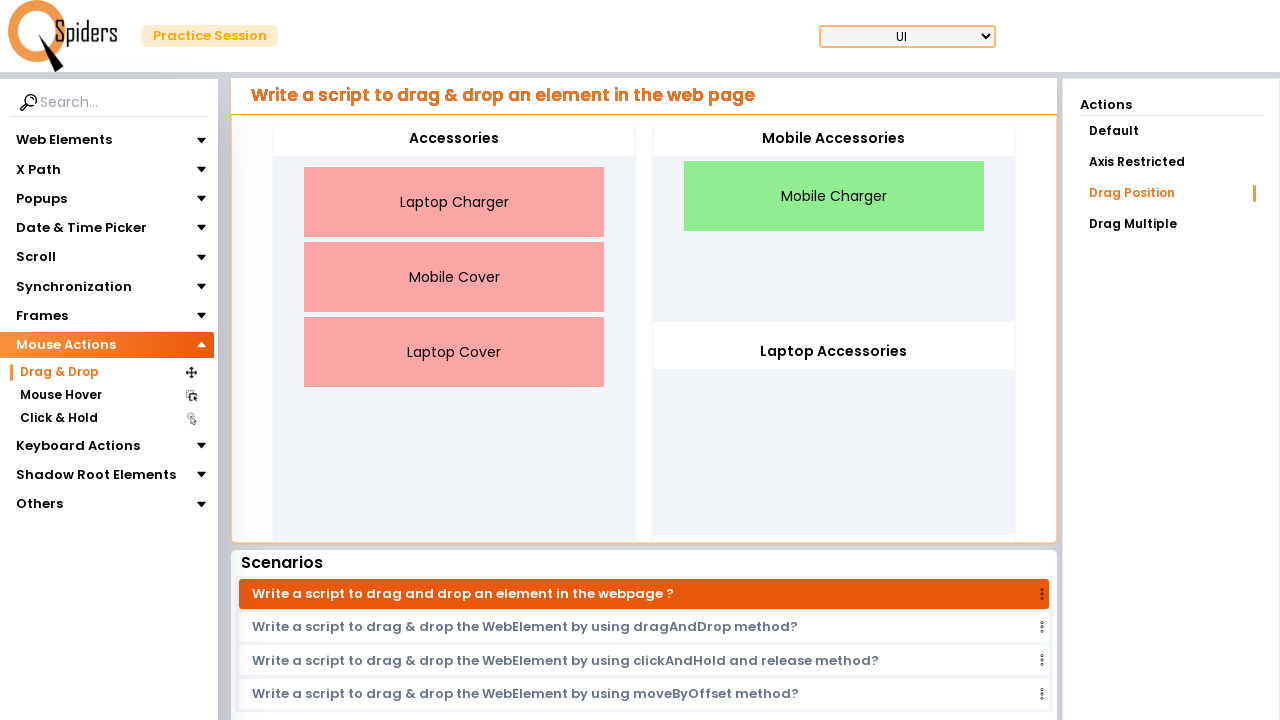

Dragged Mobile Cover to Mobile Accessories container at (834, 139)
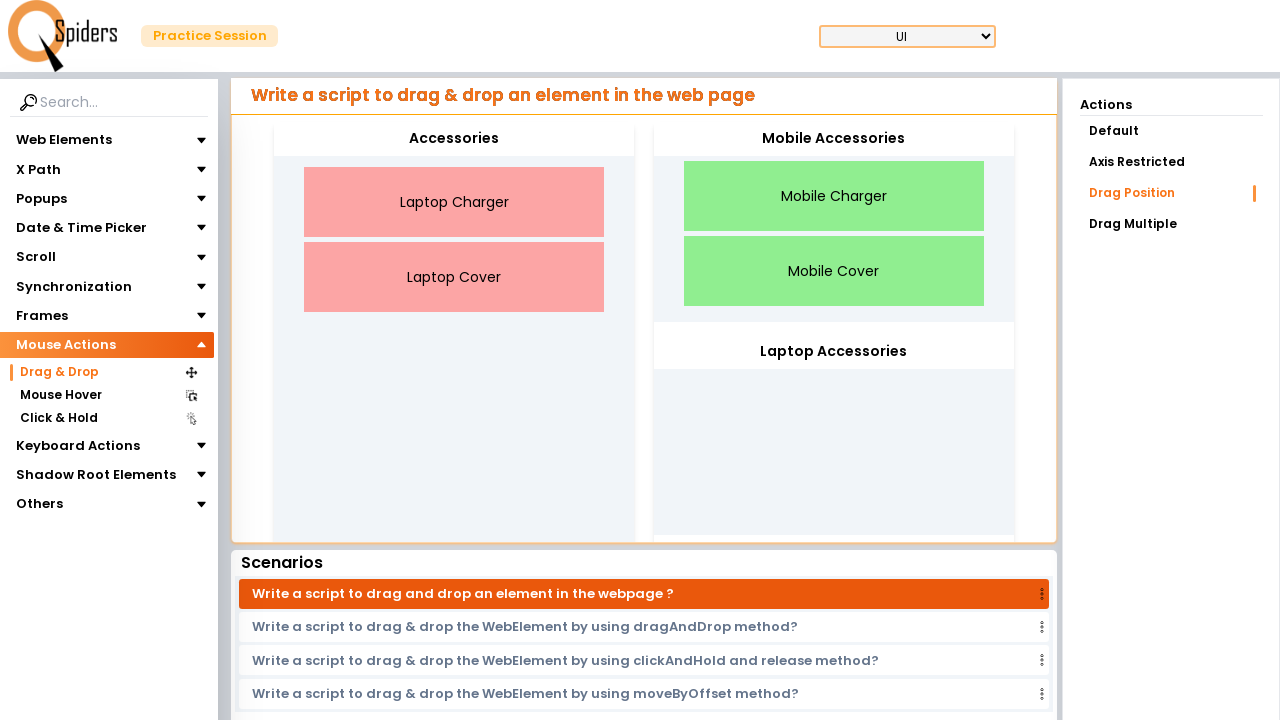

Dragged Laptop Charger to Laptop Accessories container at (834, 352)
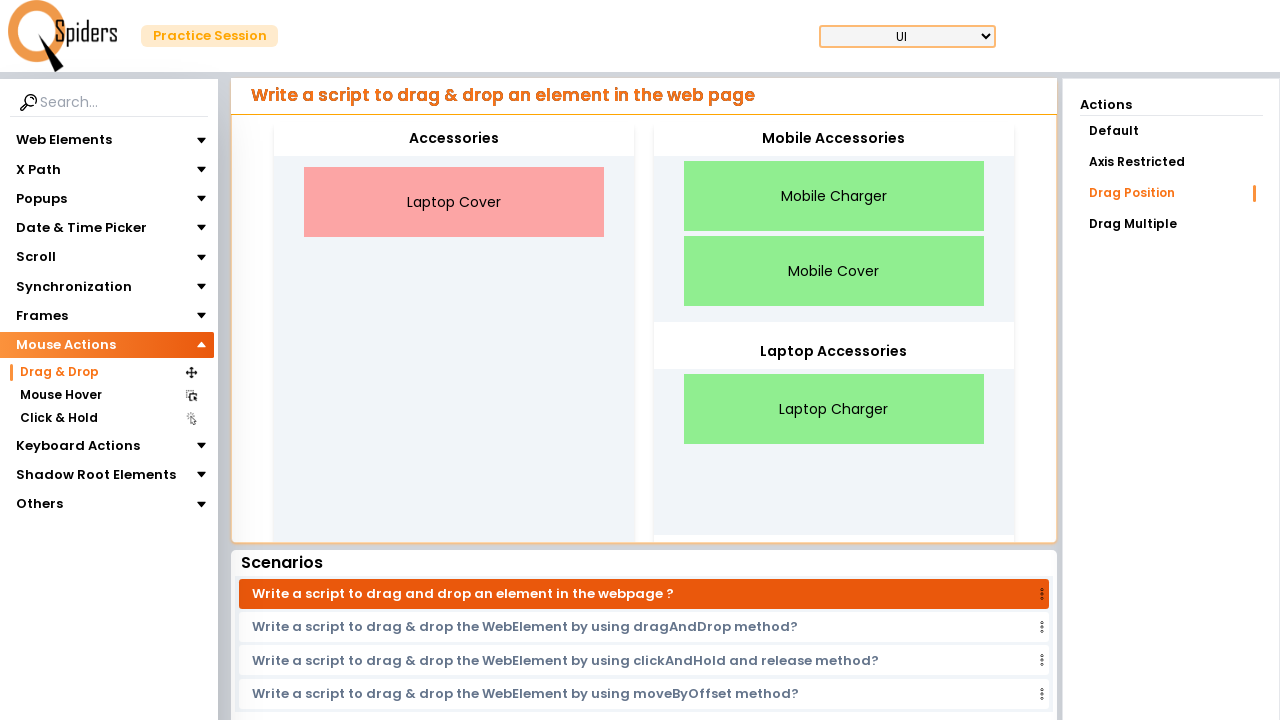

Dragged Laptop Cover to Laptop Accessories container at (834, 352)
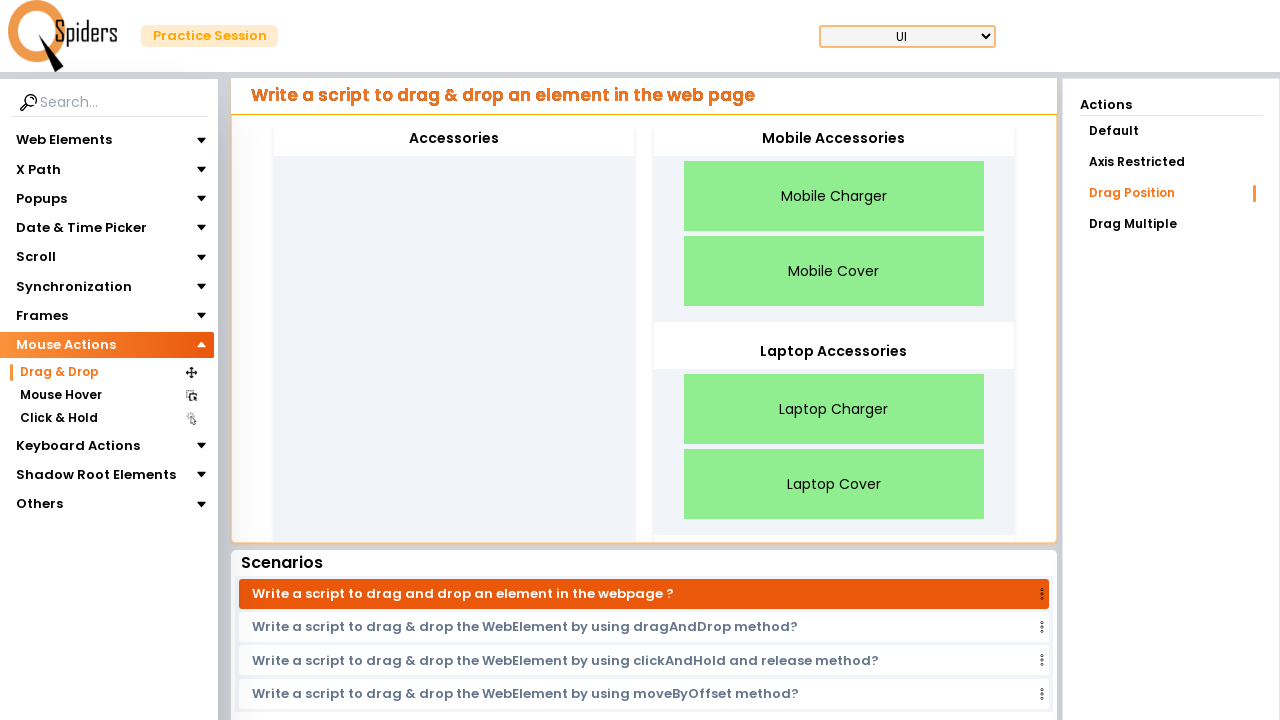

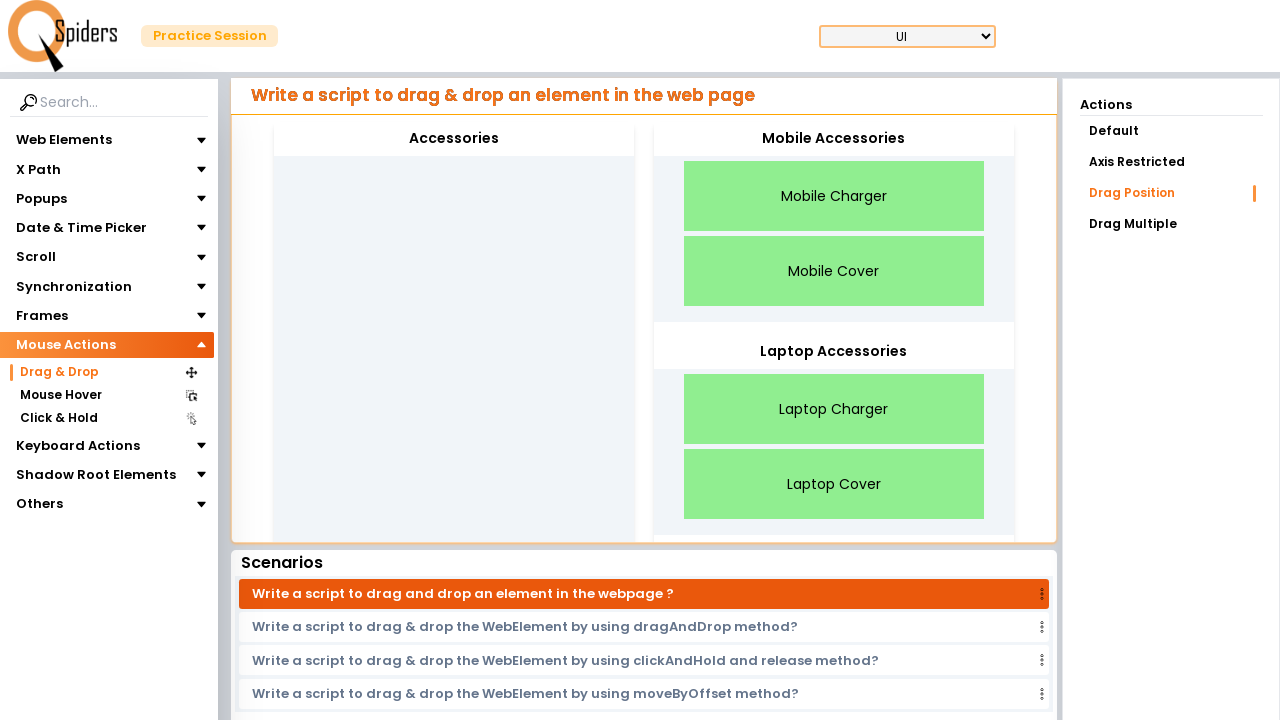